Tests the Vuetify documentation site navigation by clicking on the Getting Started/Installation link, then expanding the Components menu, and verifying that the "Form inputs & controls" section is displayed.

Starting URL: https://vuetifyjs.com/en/

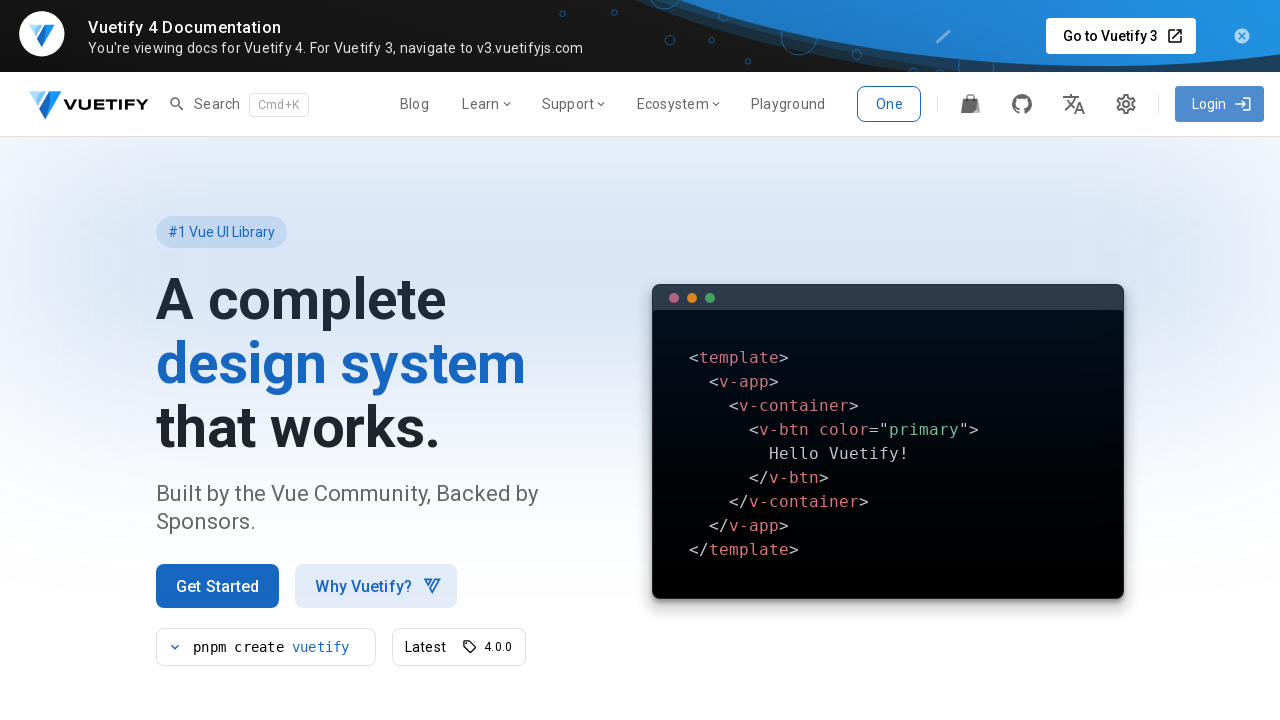

Waited for Getting Started/Installation link to be visible
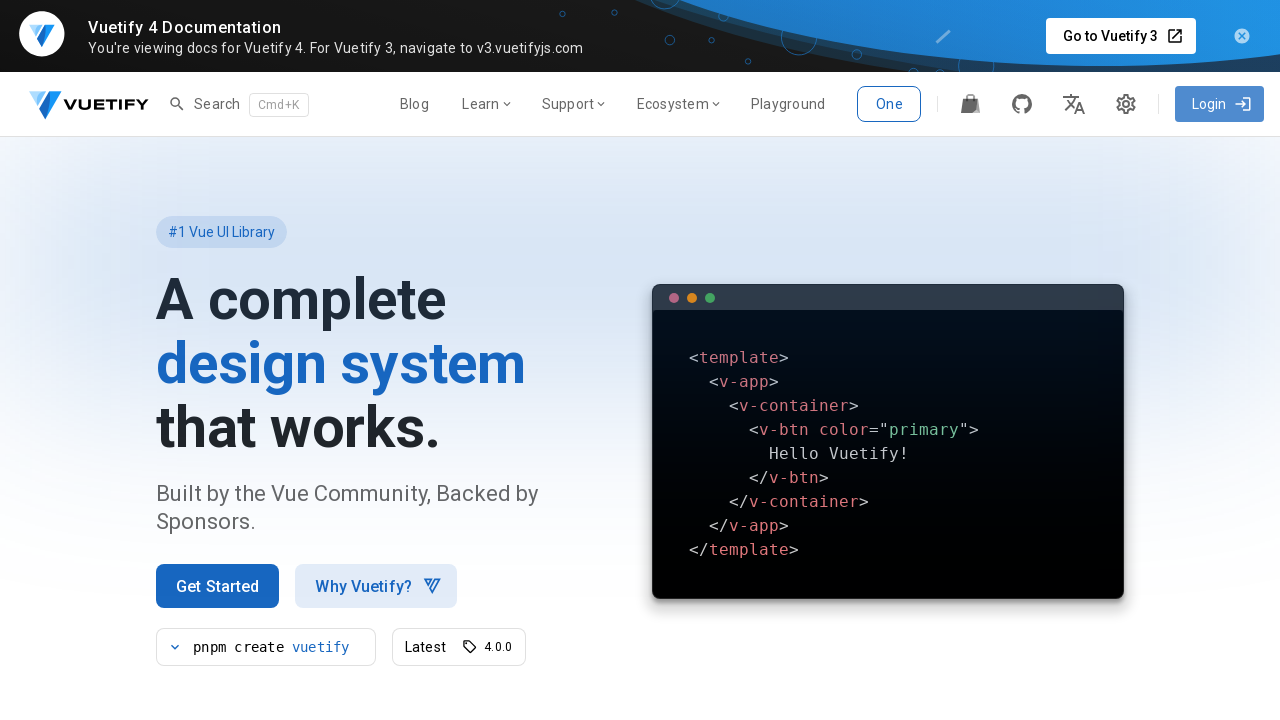

Clicked on Getting Started/Installation link at (218, 586) on a[href='/en/getting-started/installation/']
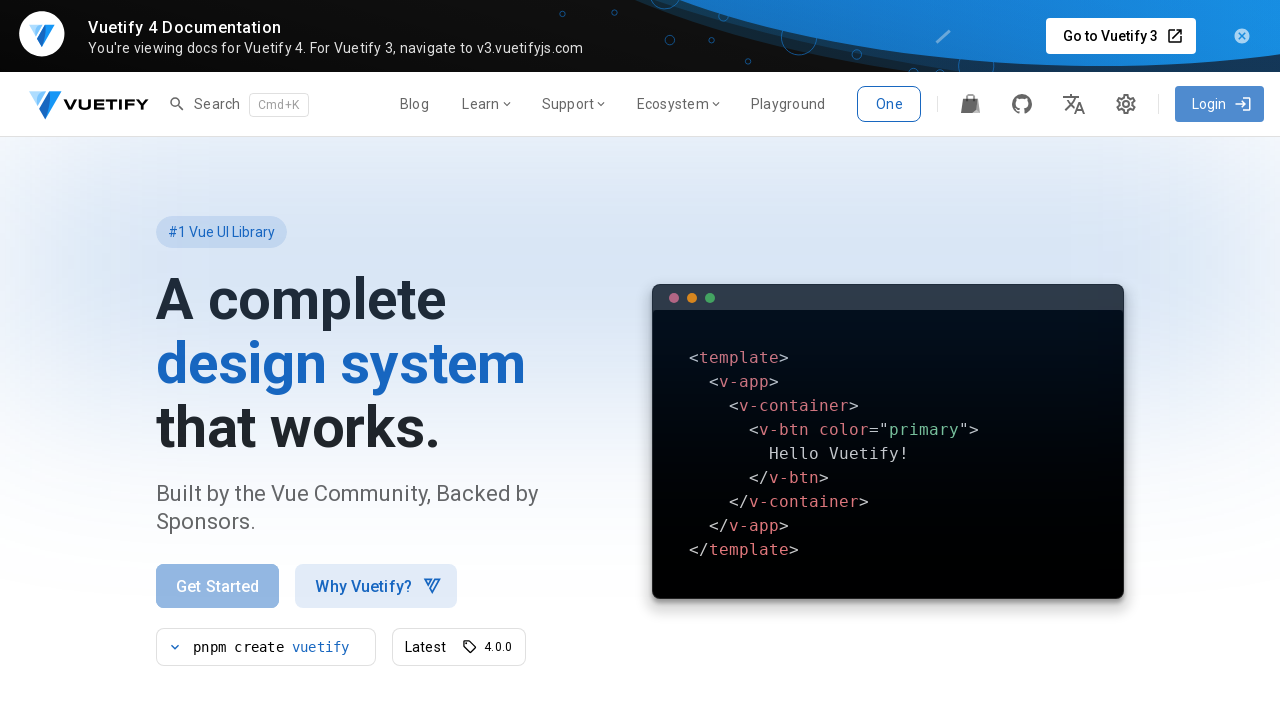

Waited for Components menu to be visible
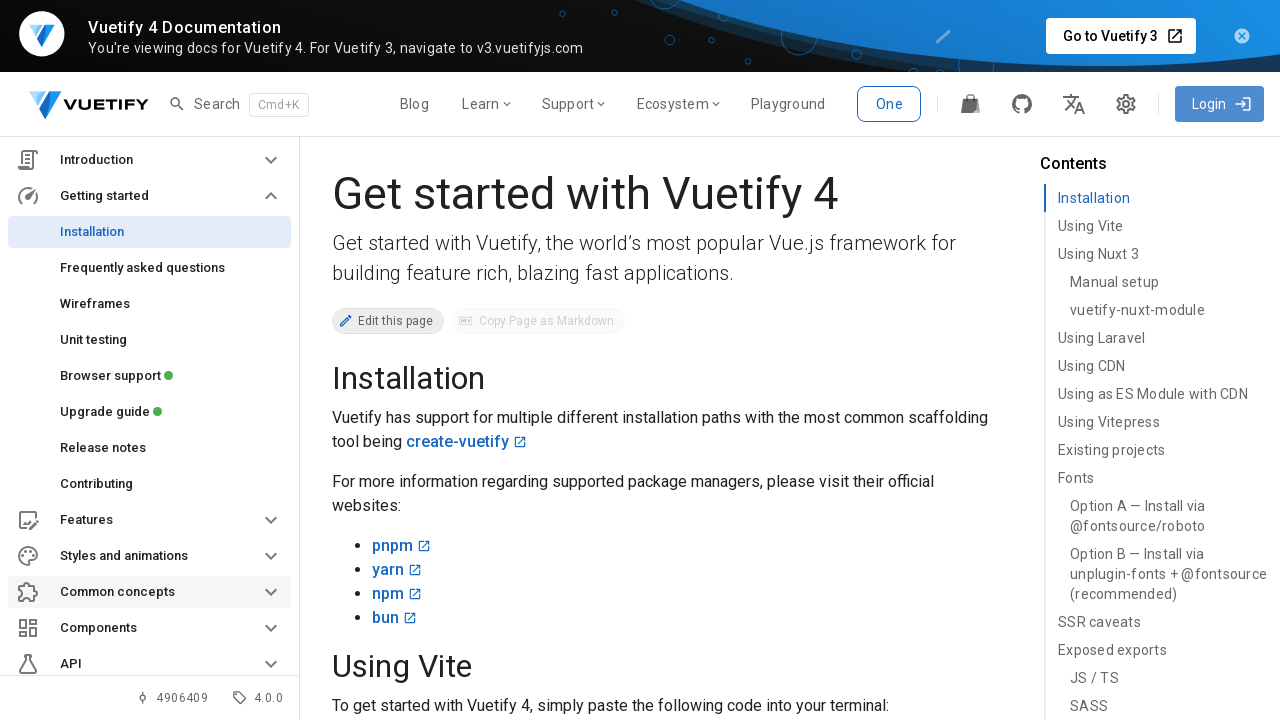

Clicked on Components menu to expand it at (150, 628) on #v-list-group--id-Components
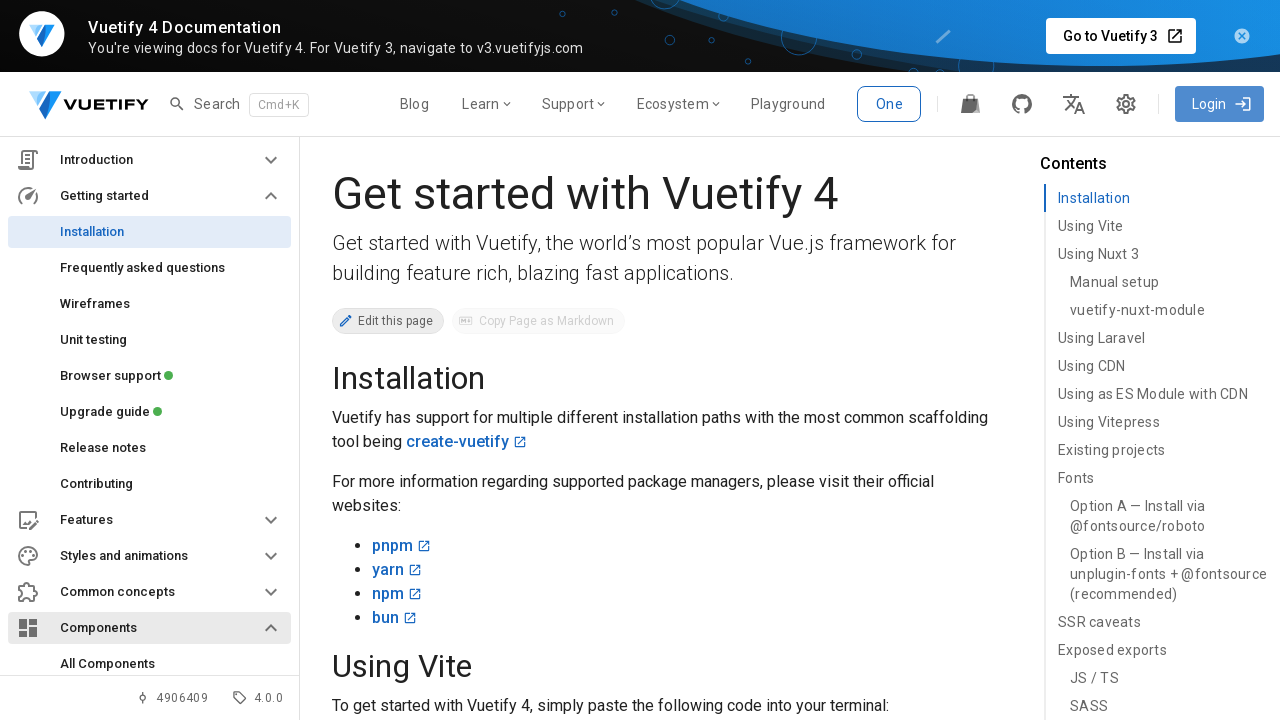

Verified that Form inputs & controls section is displayed
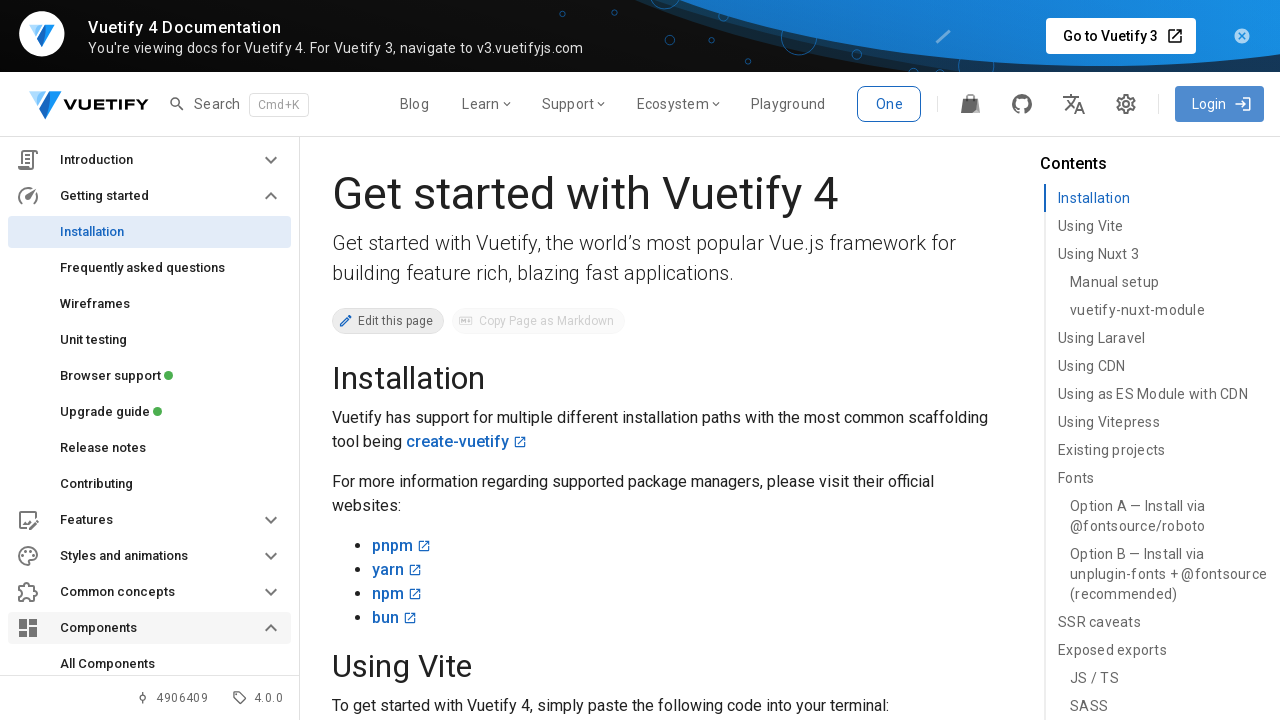

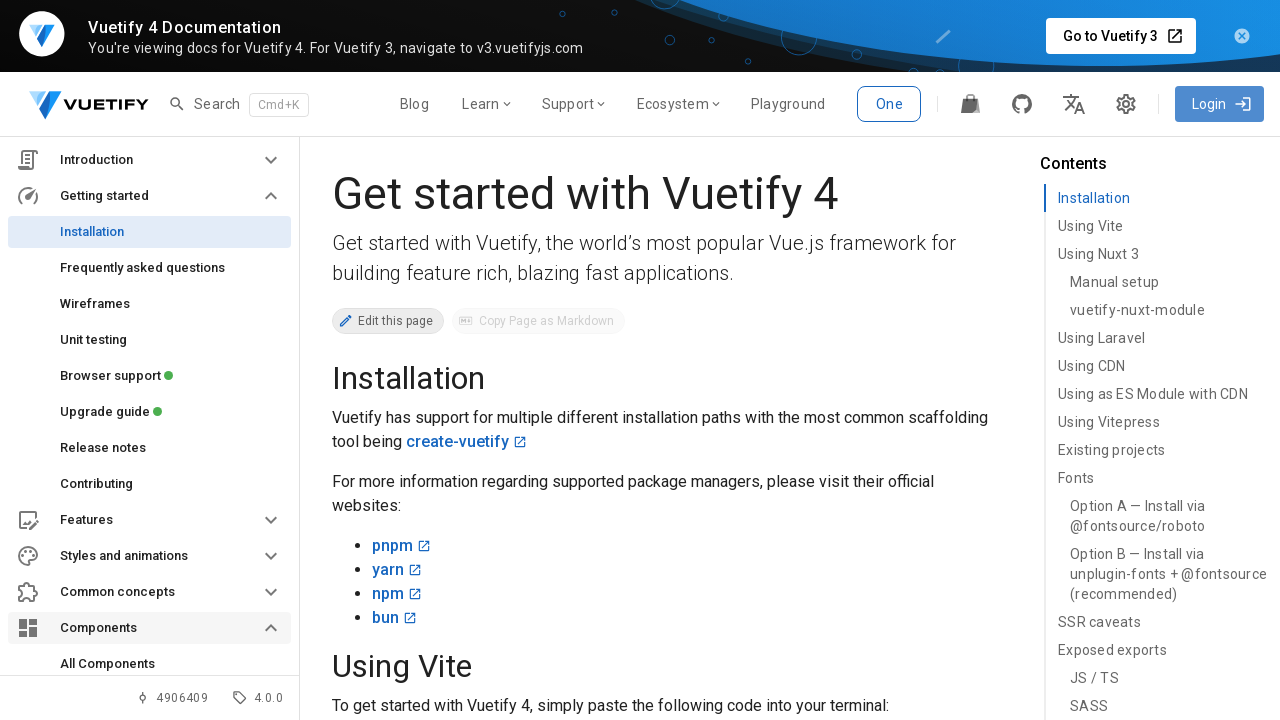